Tests a registration form by filling in first name, last name, email, and additional fields, then submitting and verifying successful registration message.

Starting URL: http://suninjuly.github.io/registration1.html

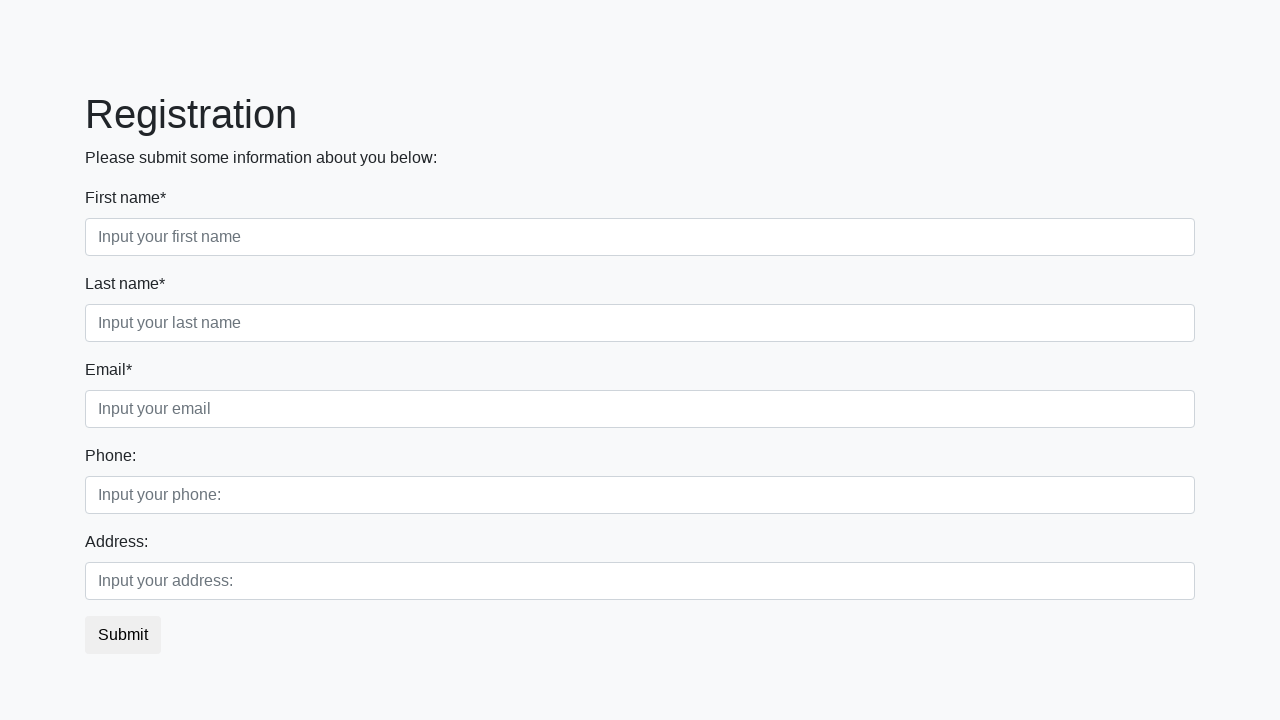

Filled first name field with 'Michael' on form .first_block .first_class input
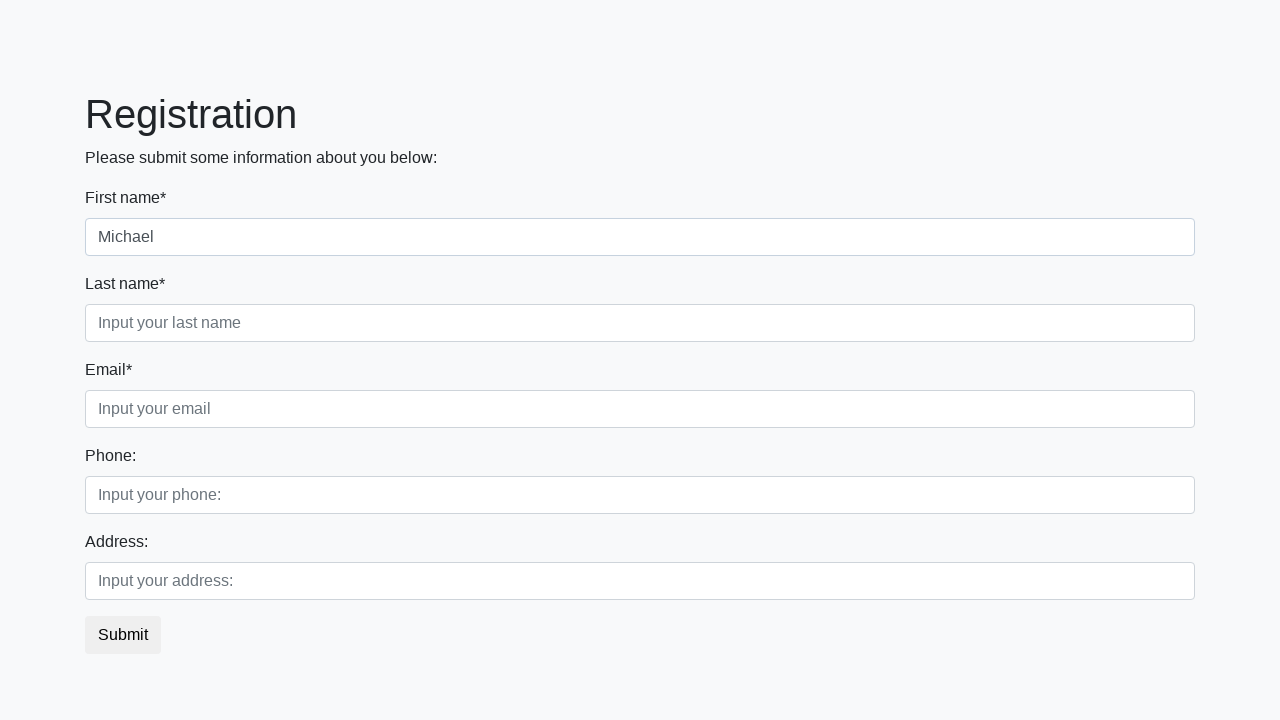

Filled last name field with 'Johnson' on form .first_block .second_class input
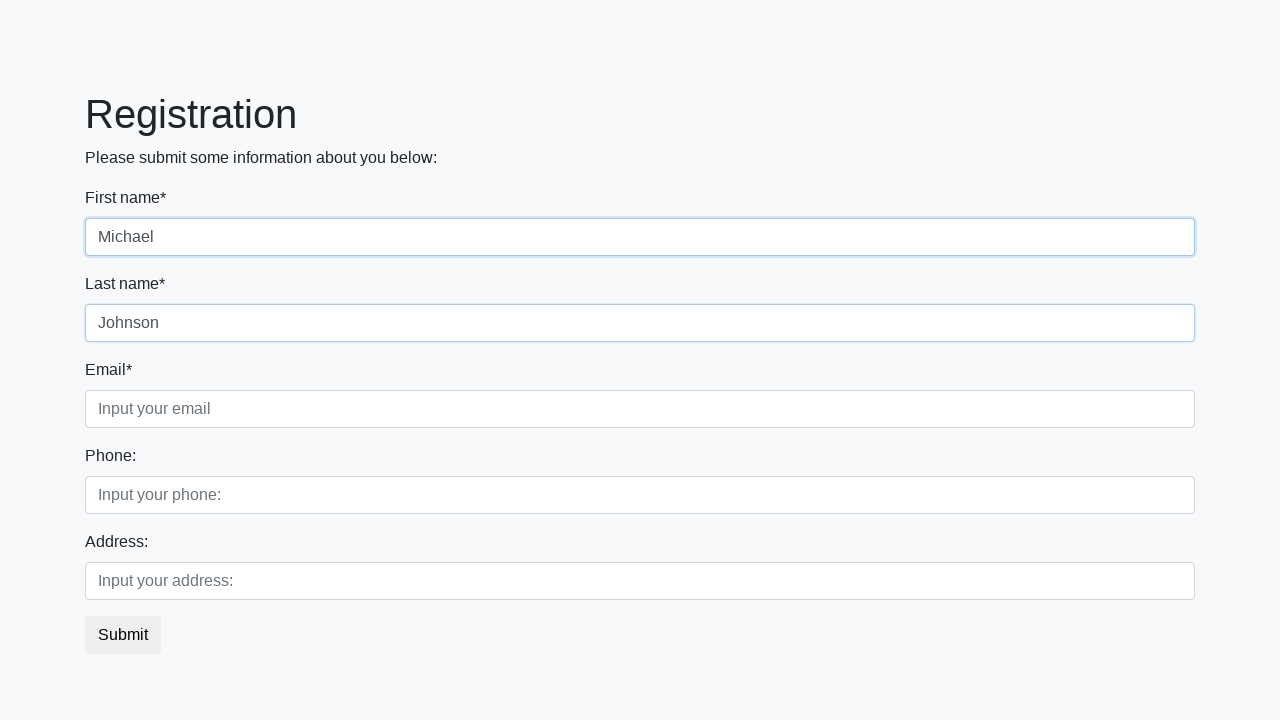

Filled email field with 'michael.johnson@testmail.com' on form .first_block .third_class input
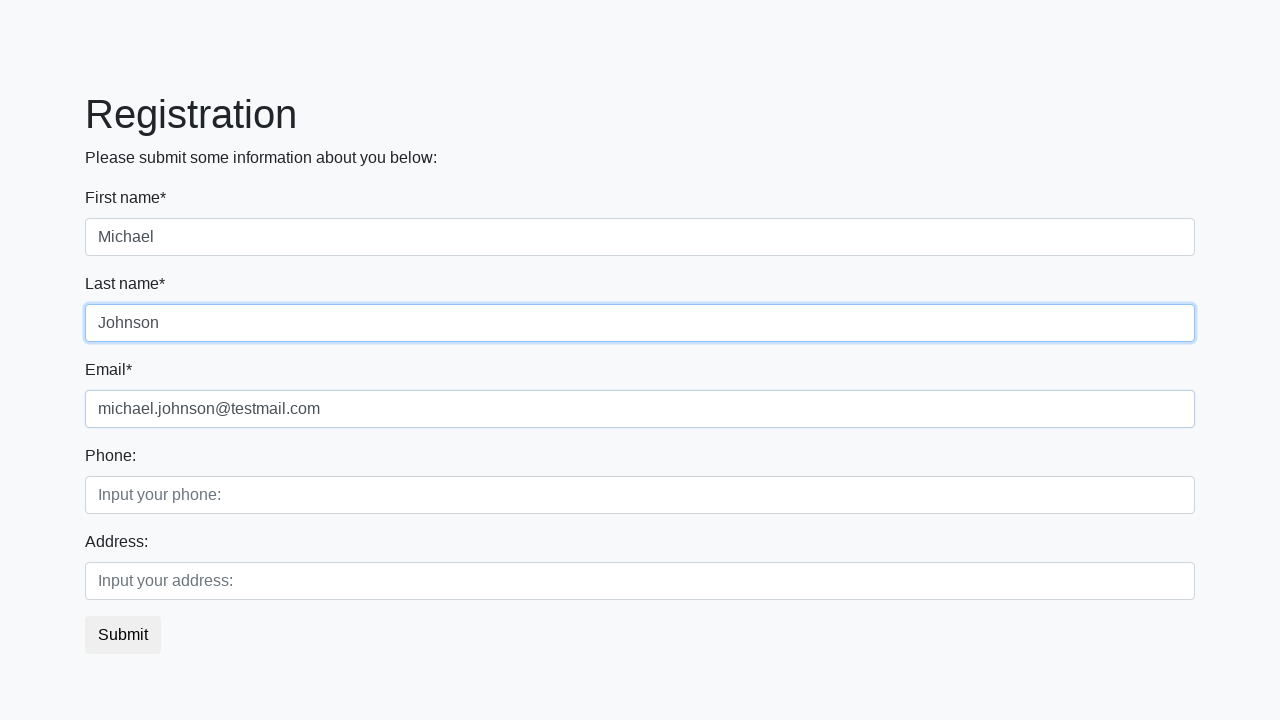

Filled additional field 1 in second block with 'TestData123' on form .second_block input >> nth=0
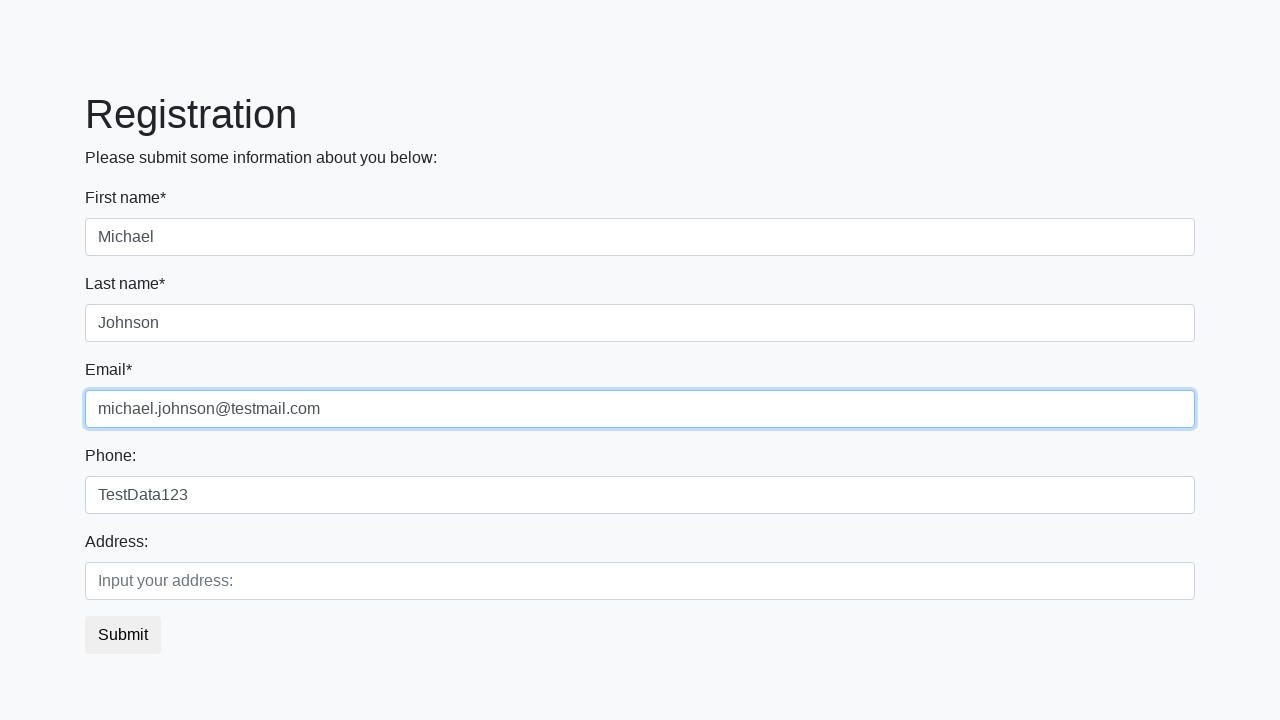

Filled additional field 2 in second block with 'TestData123' on form .second_block input >> nth=1
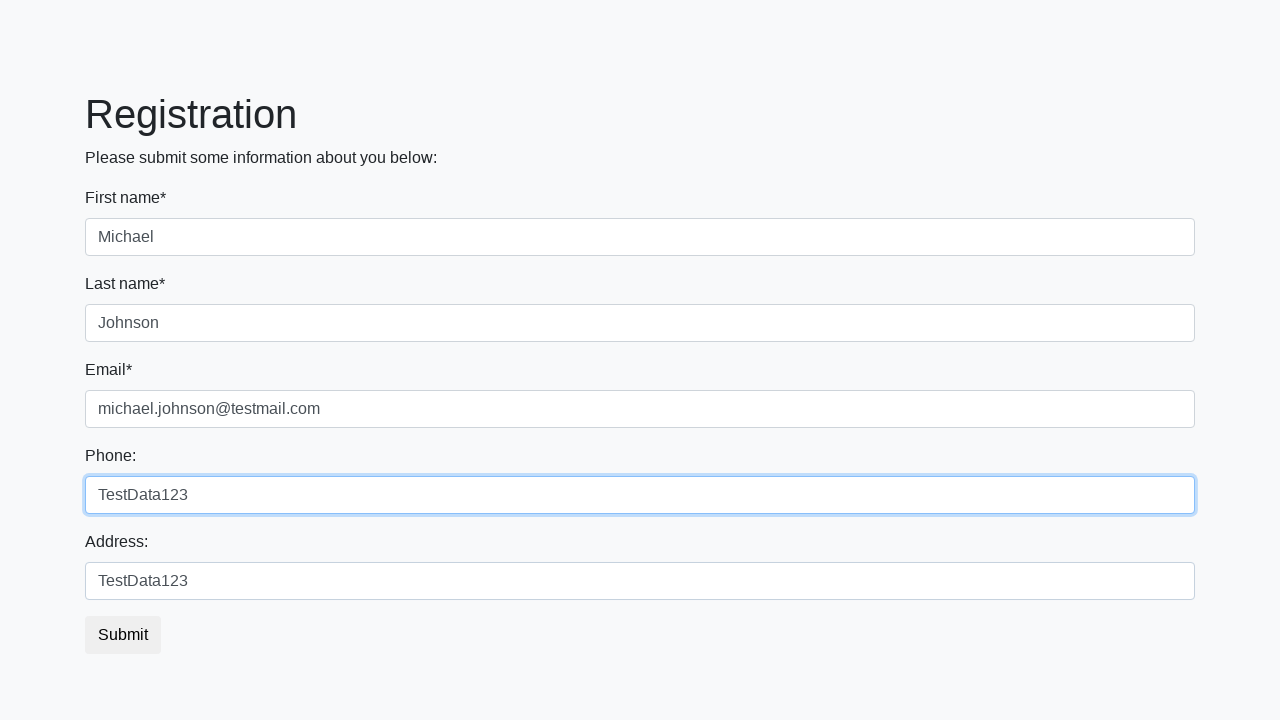

Clicked the submit button at (123, 635) on button.btn
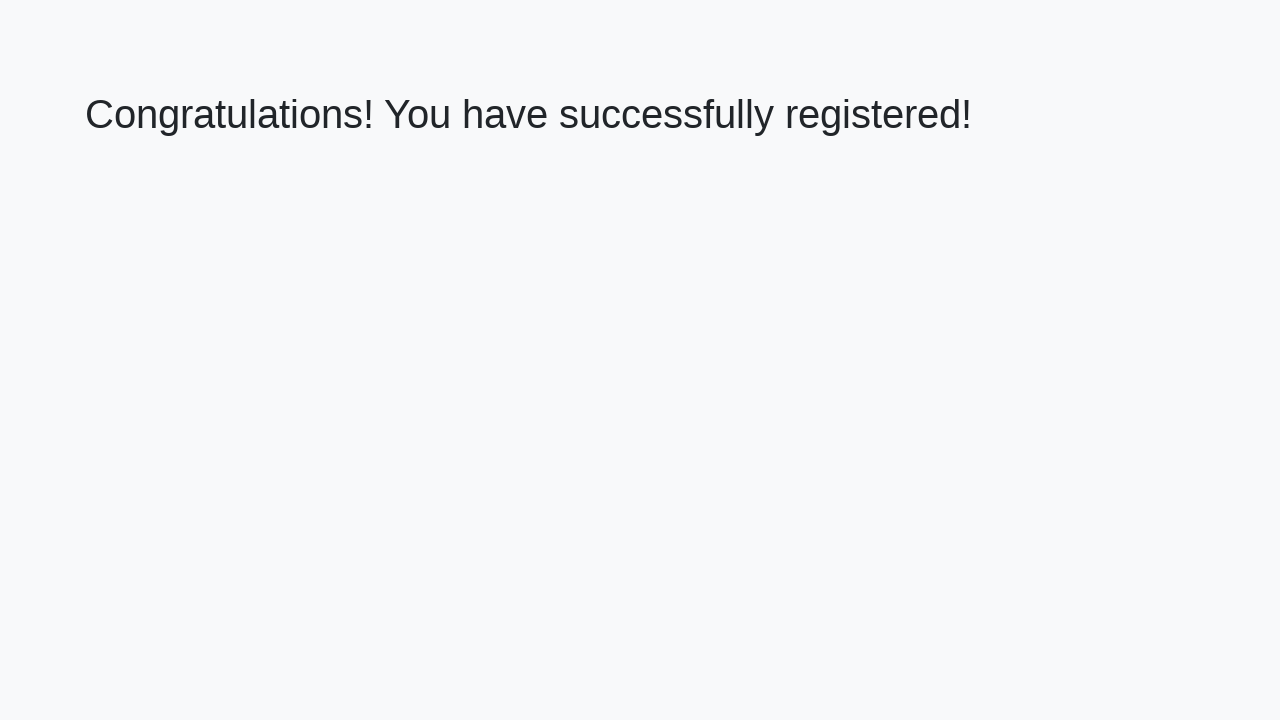

Success message appeared - registration completed successfully
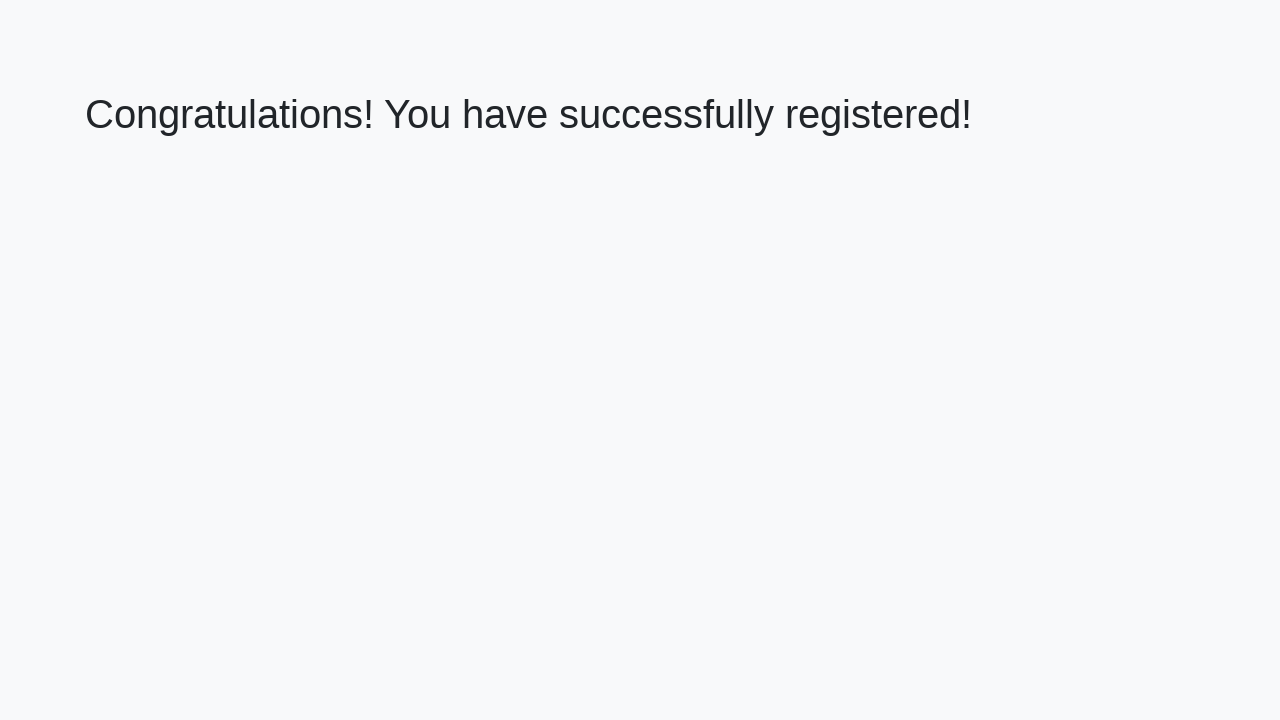

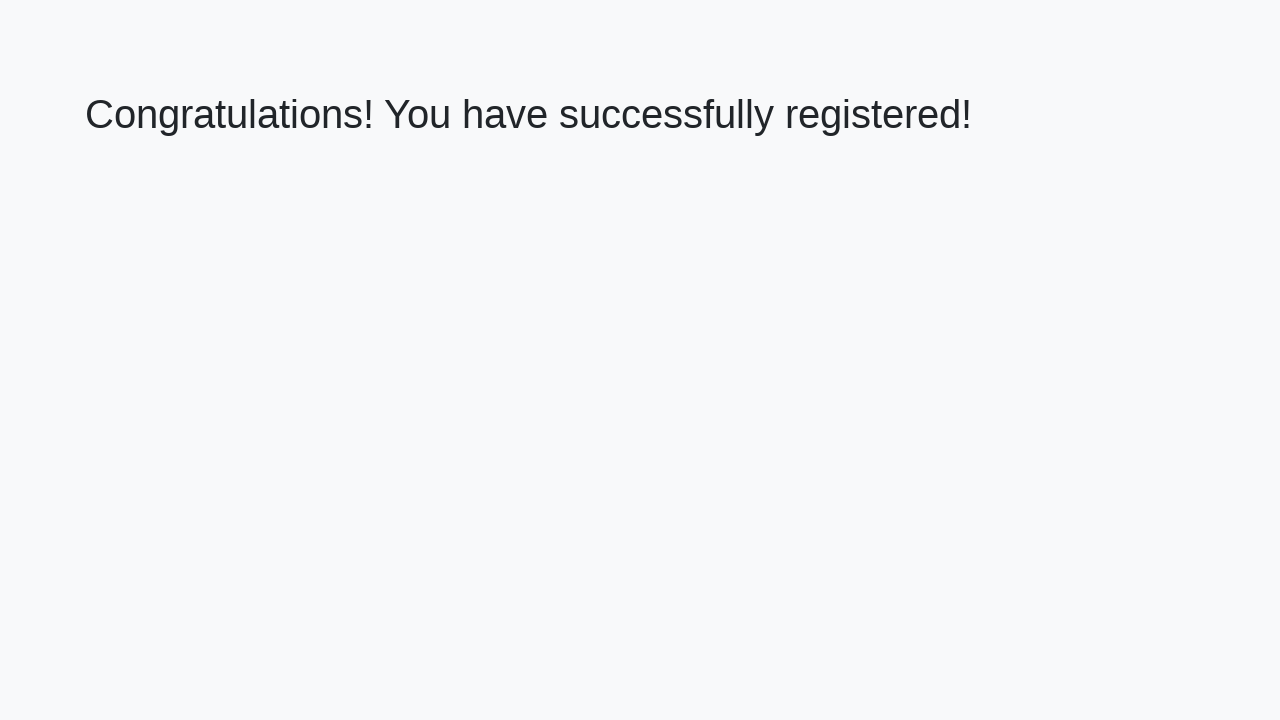